Tests the text input functionality by filling an input box with a new button name, clicking the button, and verifying the button text updates to match the input value.

Starting URL: http://www.uitestingplayground.com/textinput

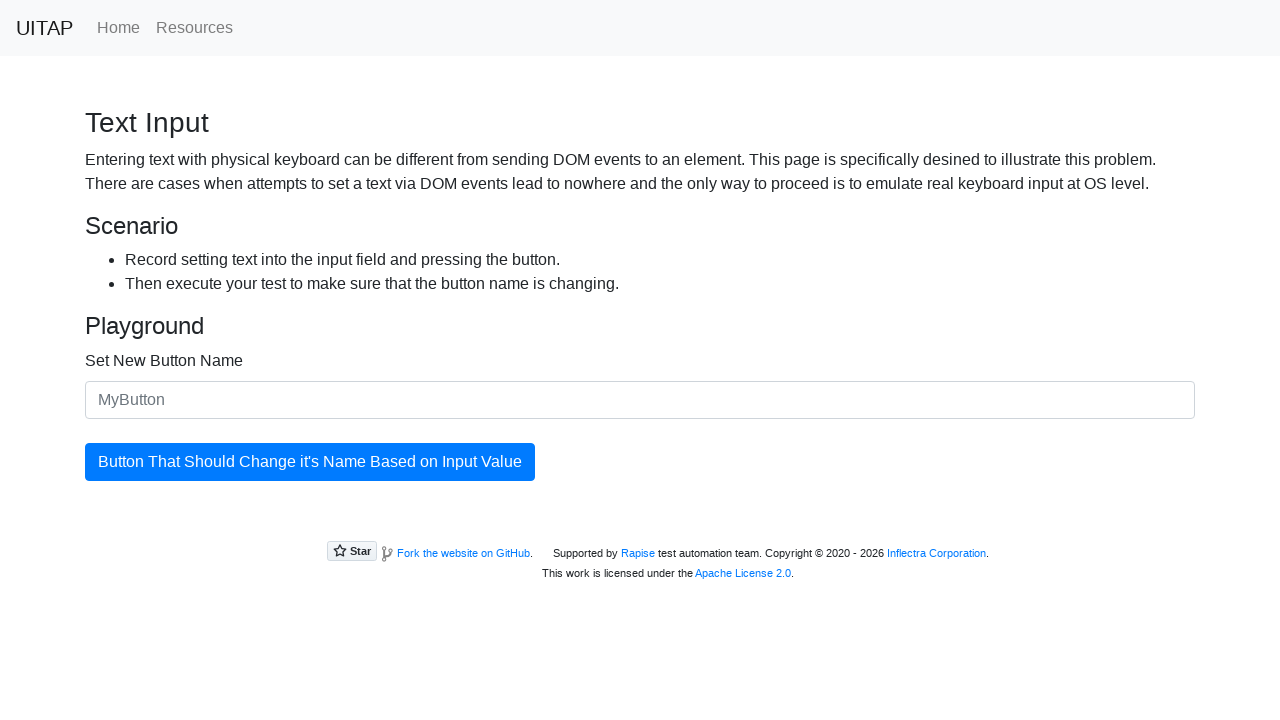

Filled input box with new button name 'The Best Button' on #newButtonName
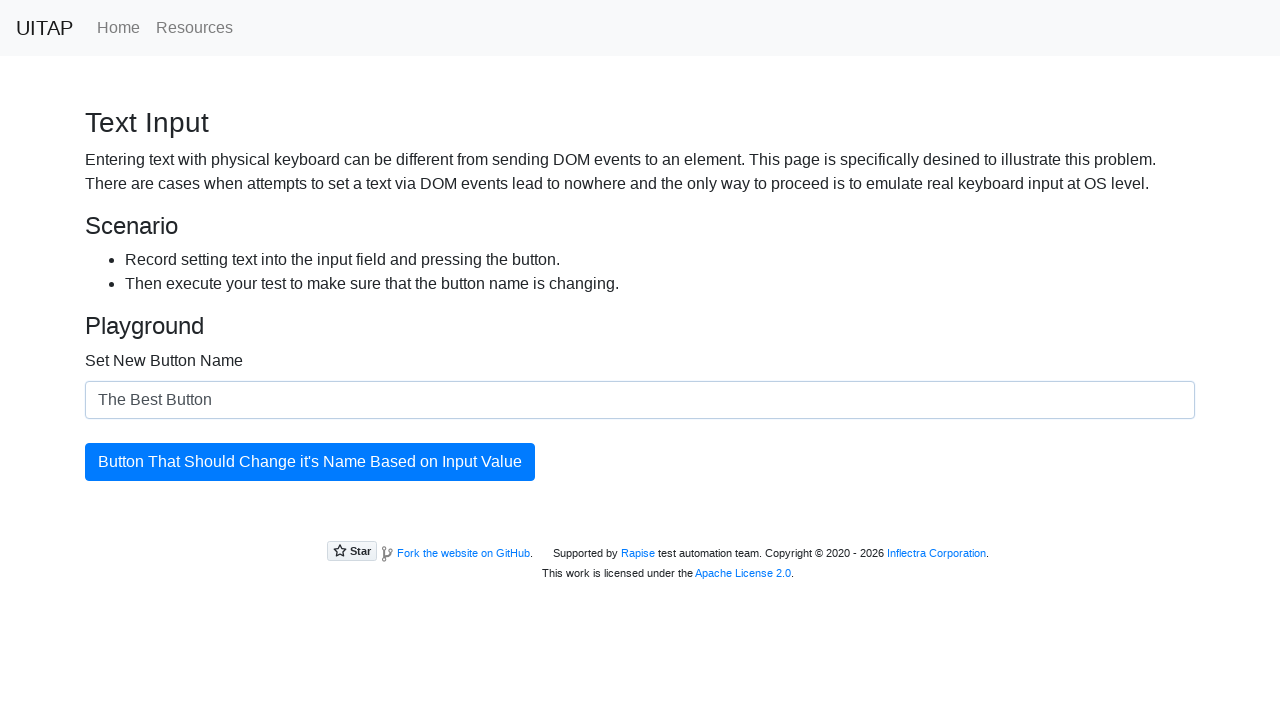

Clicked the updating button to apply the new text at (310, 462) on #updatingButton
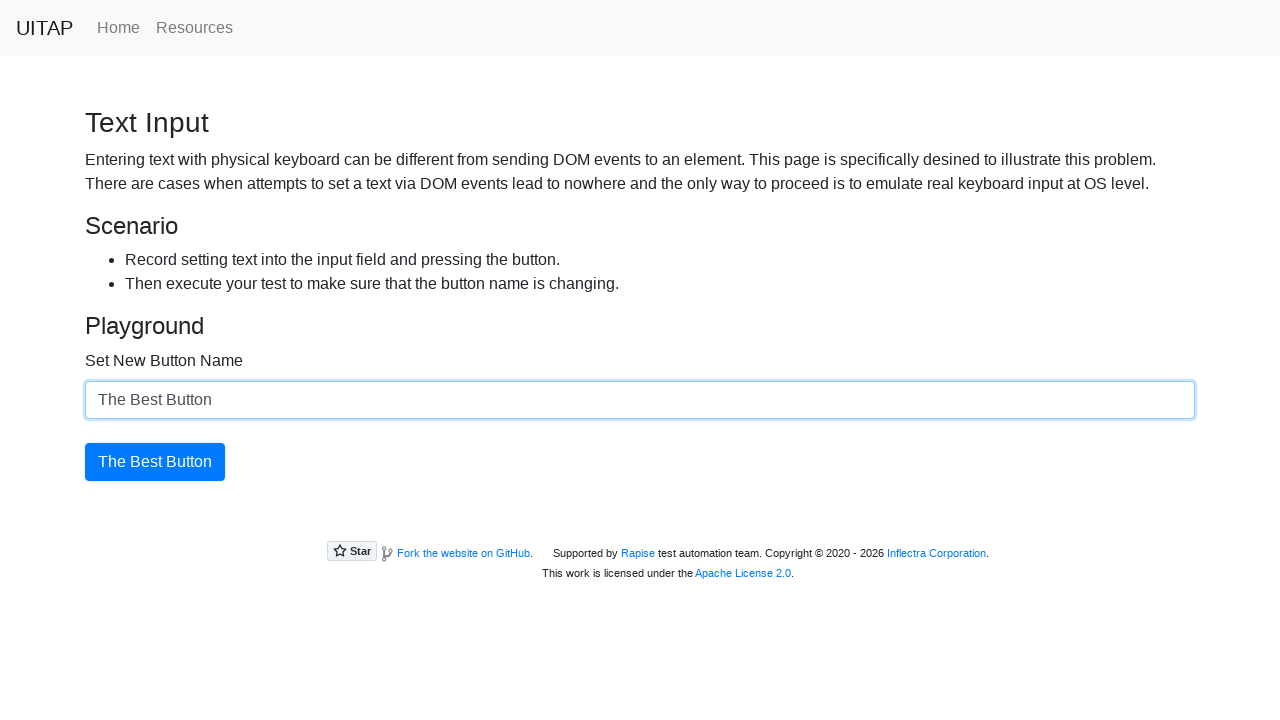

Verified button text updated to 'The Best Button'
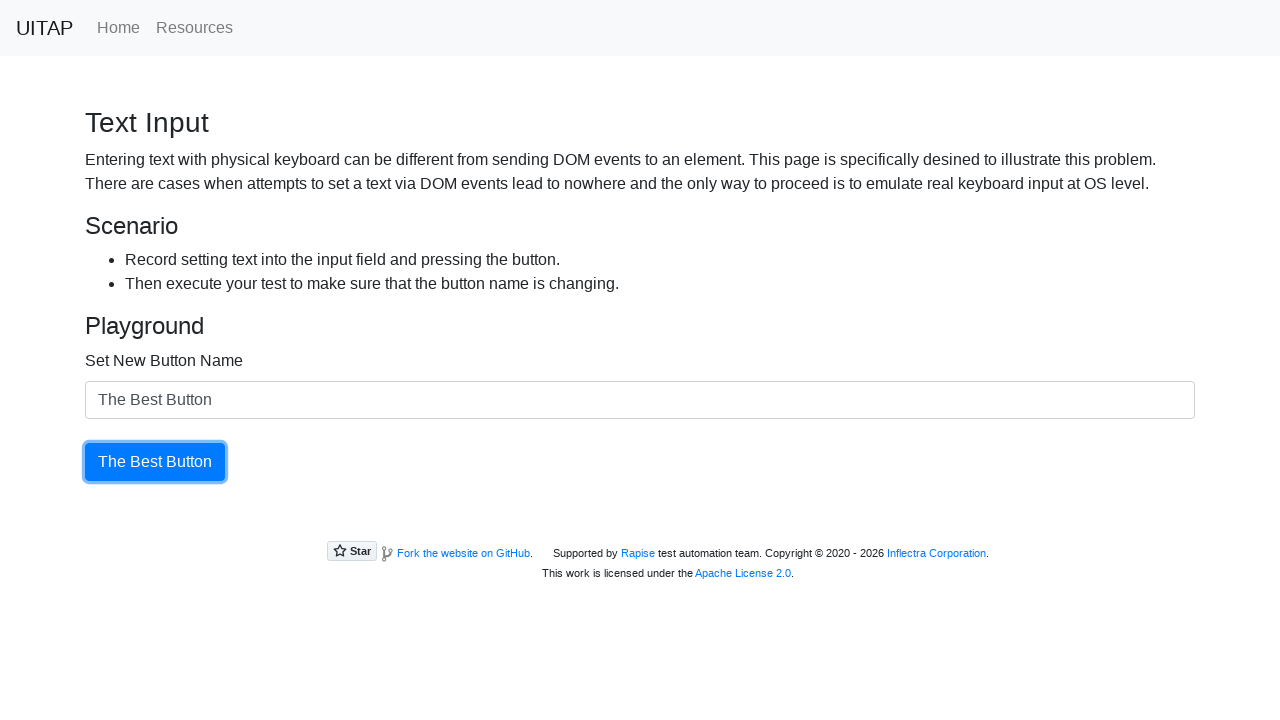

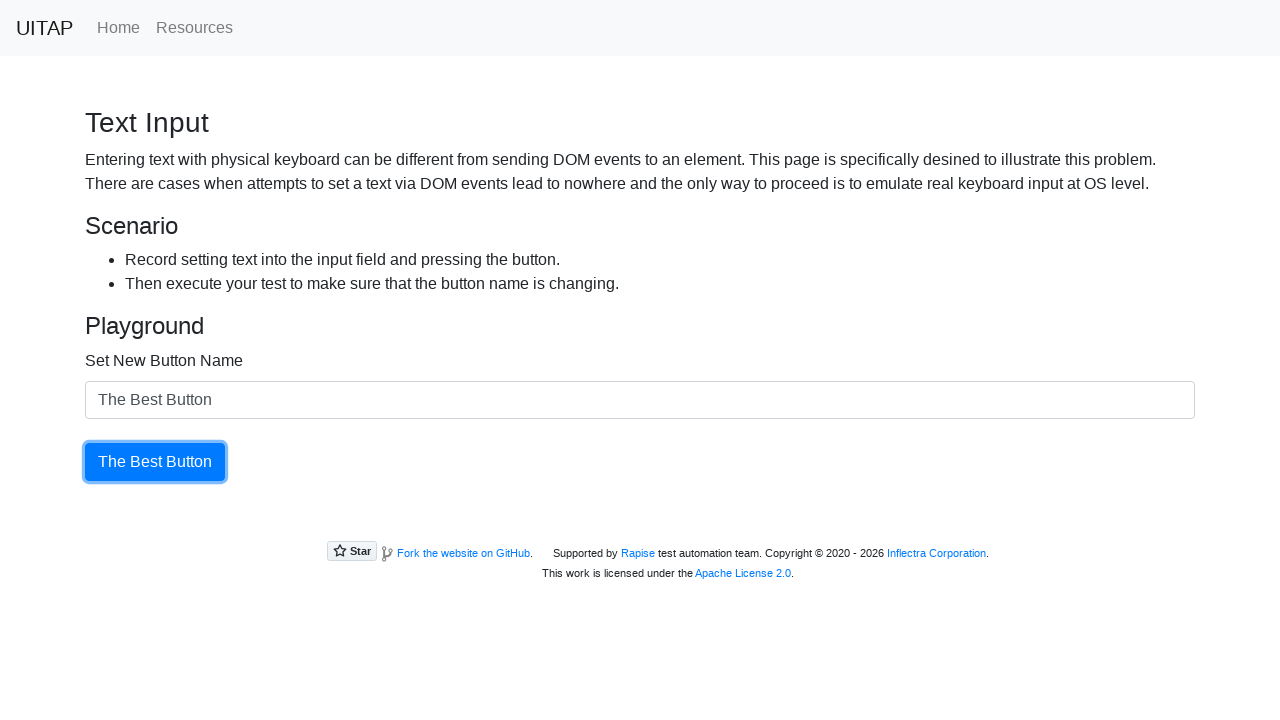